Tests adding a product by navigating to the landing page, clicking the add product button, filling in product details (name, price, date), and submitting the form.

Starting URL: https://commitquality.com/

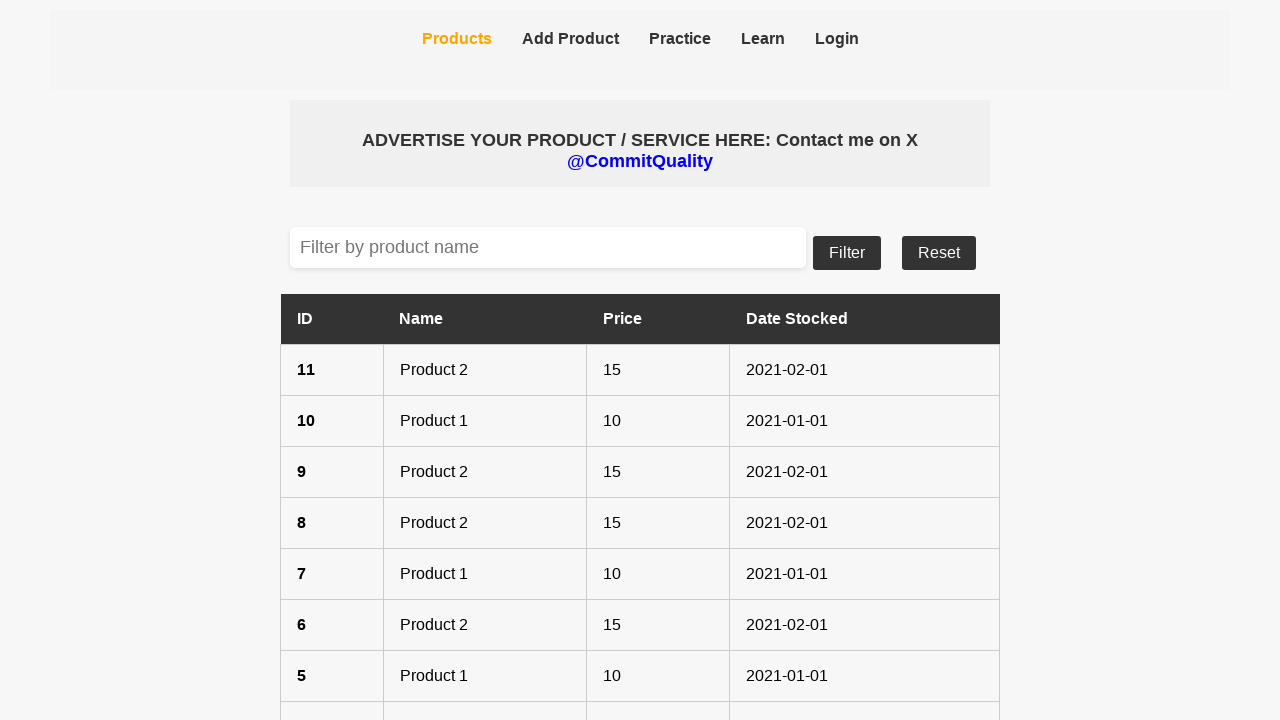

Clicked add product button at (640, 679) on internal:testid=[data-testid="add-a-product-button"s]
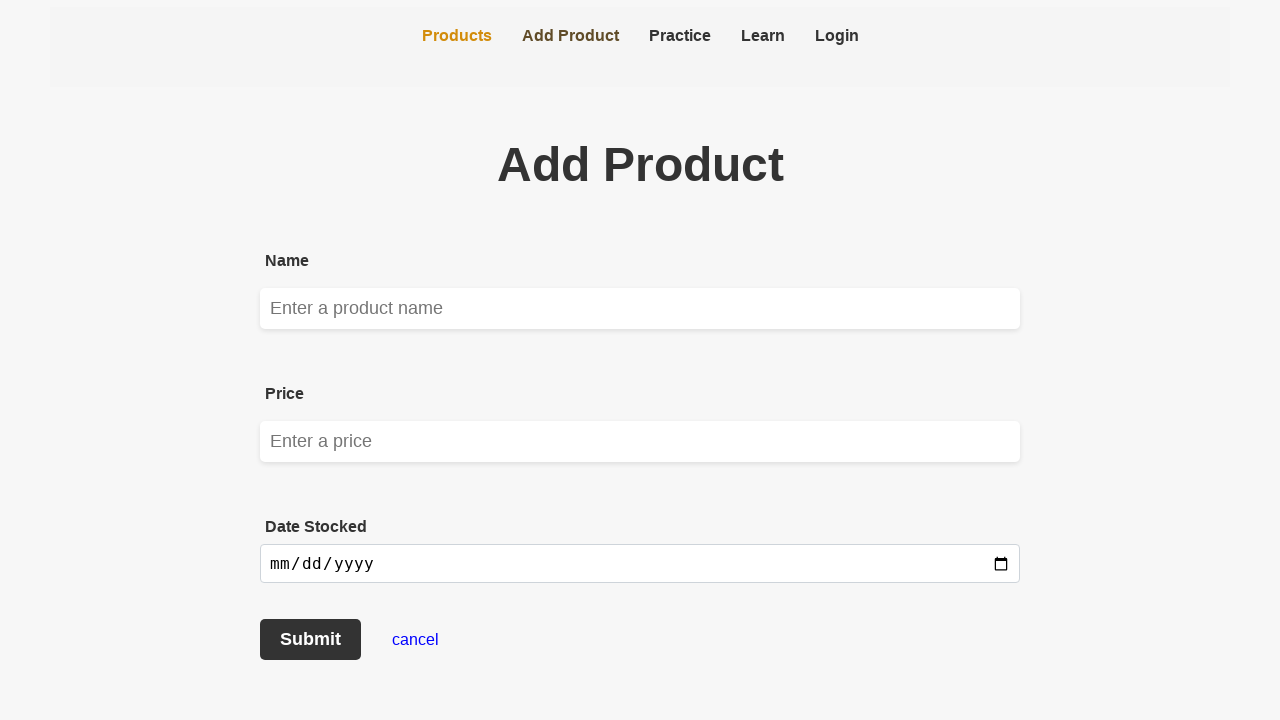

Clicked product name field at (640, 308) on internal:testid=[data-testid="product-textbox"s]
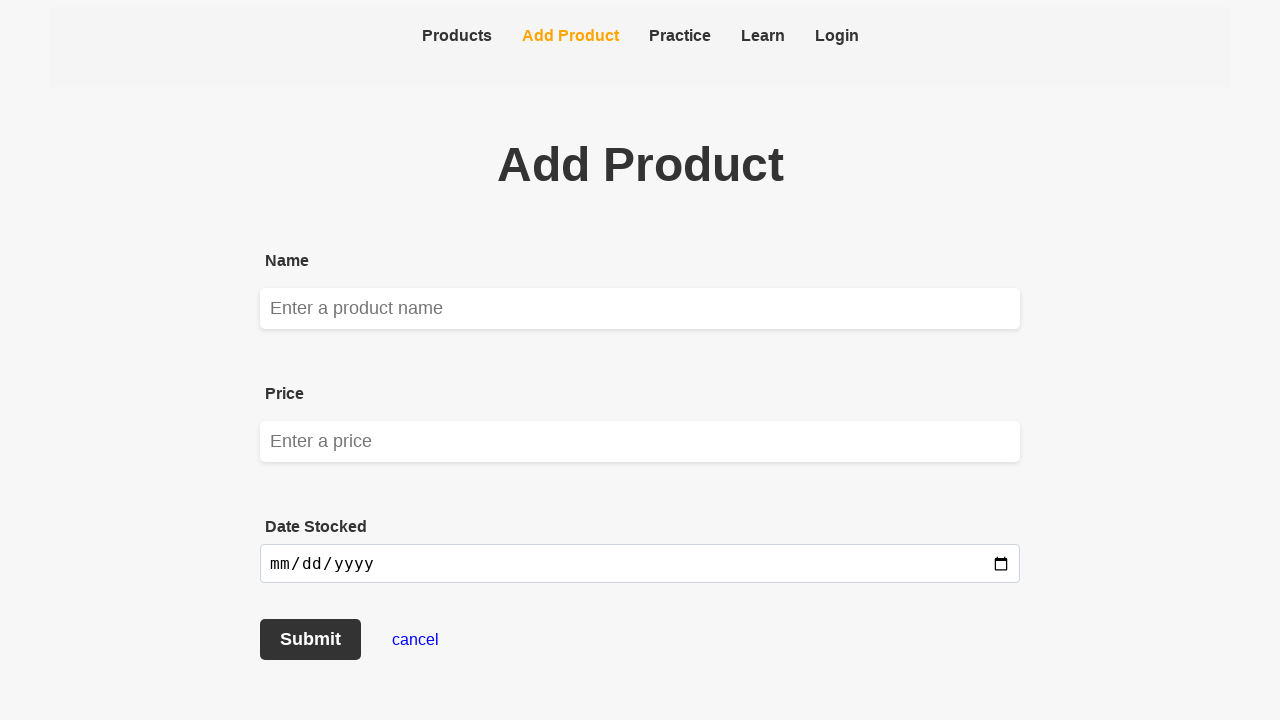

Filled product name with 'Porsche' on internal:testid=[data-testid="product-textbox"s]
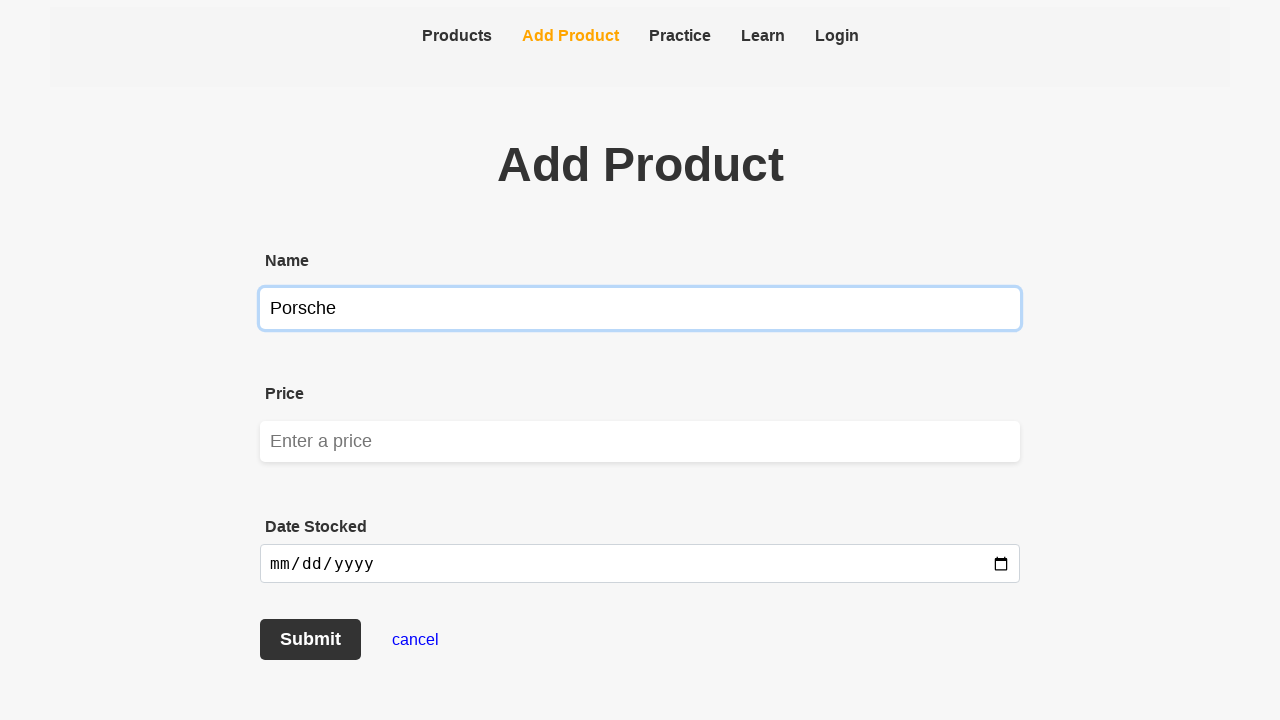

Clicked price field at (640, 442) on internal:testid=[data-testid="price-textbox"s]
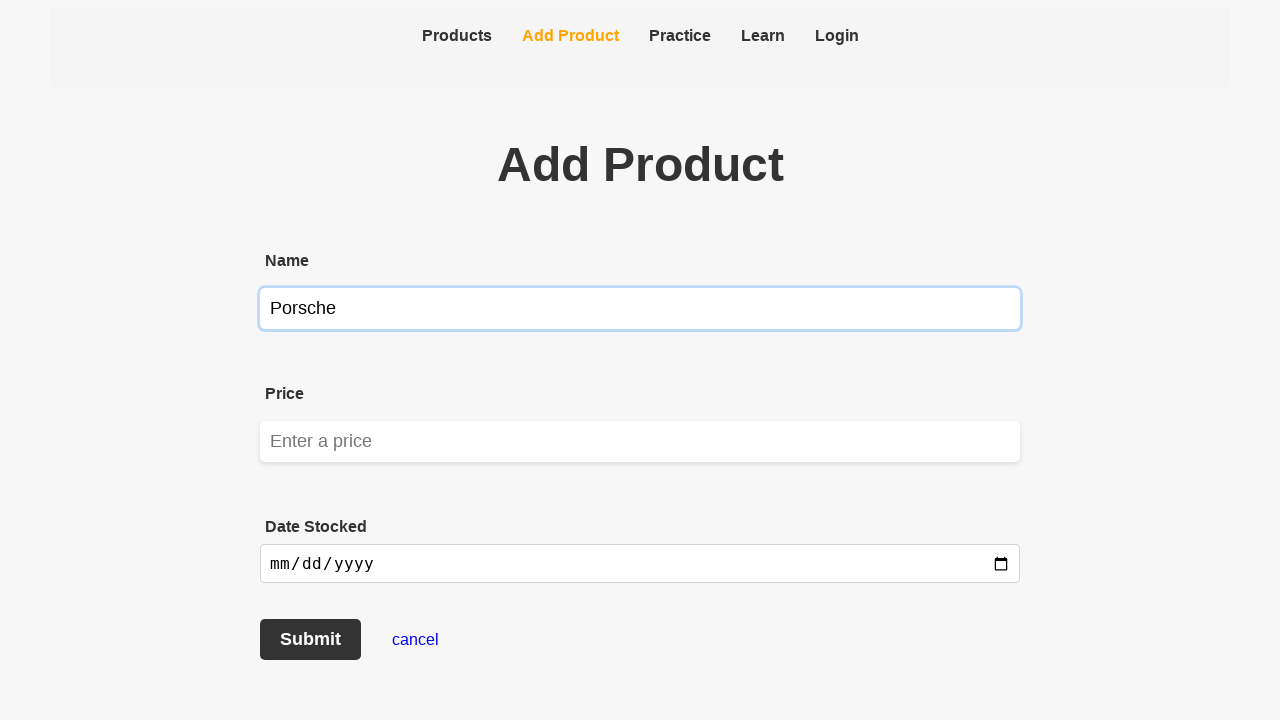

Filled product price with '149799' on internal:testid=[data-testid="price-textbox"s]
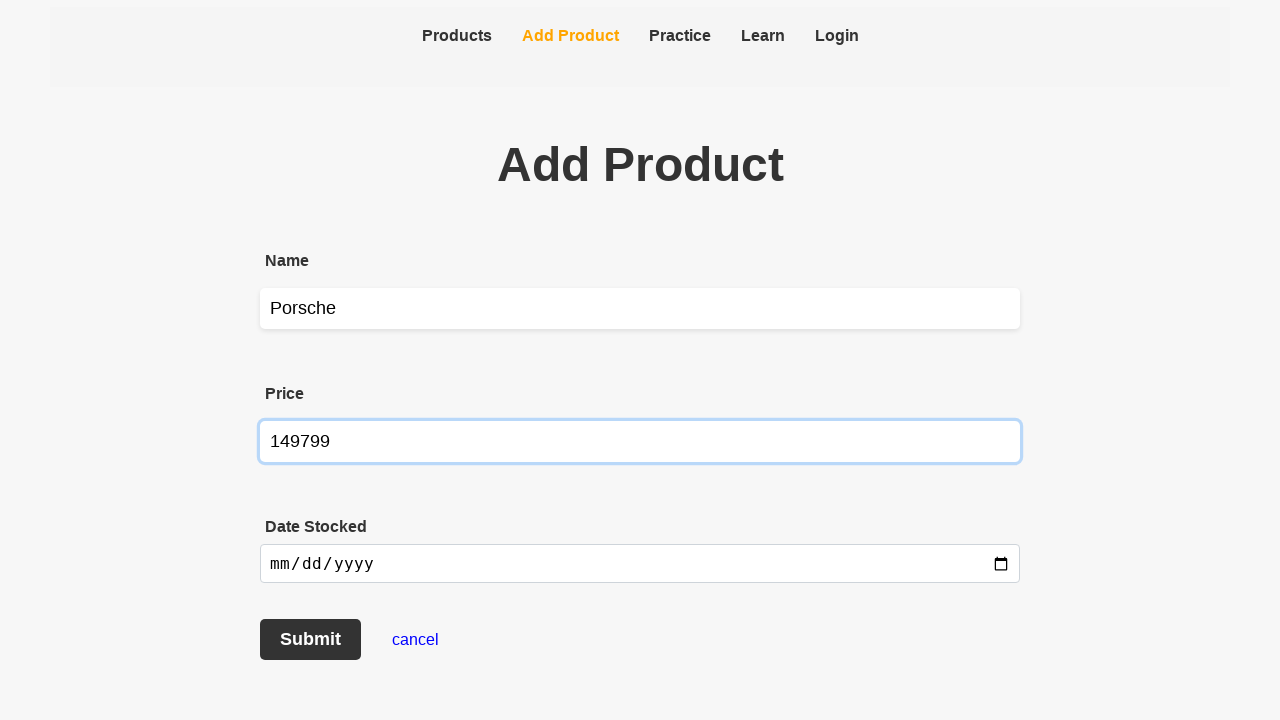

Filled date stocked with '2025-04-23' on internal:testid=[data-testid="date-stocked"s]
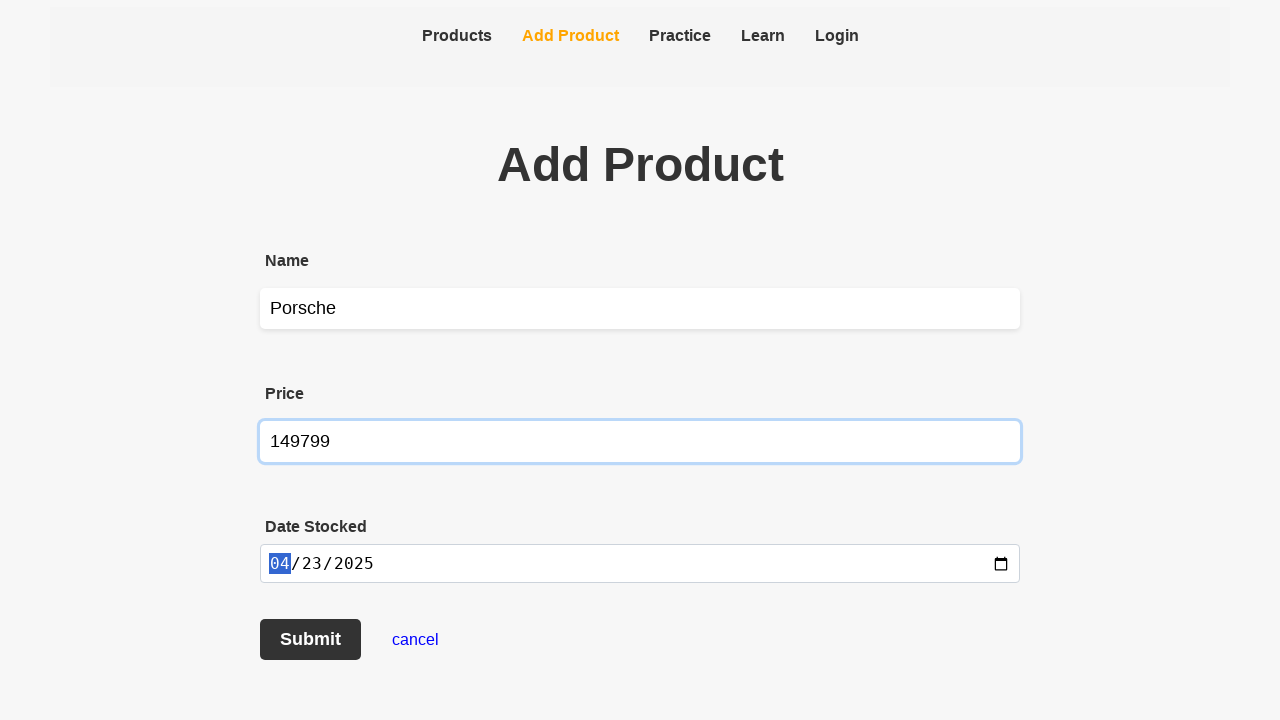

Clicked submit form button at (310, 640) on internal:testid=[data-testid="submit-form"s]
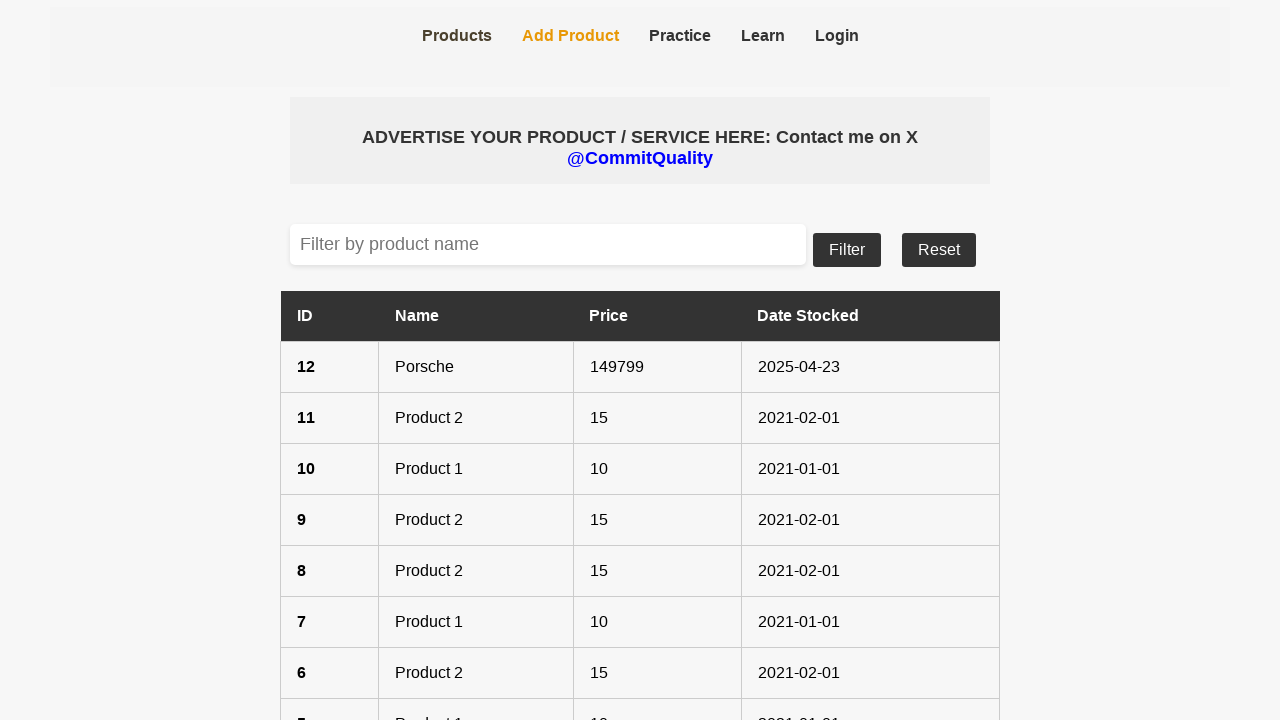

Waited 2000ms for form submission to complete
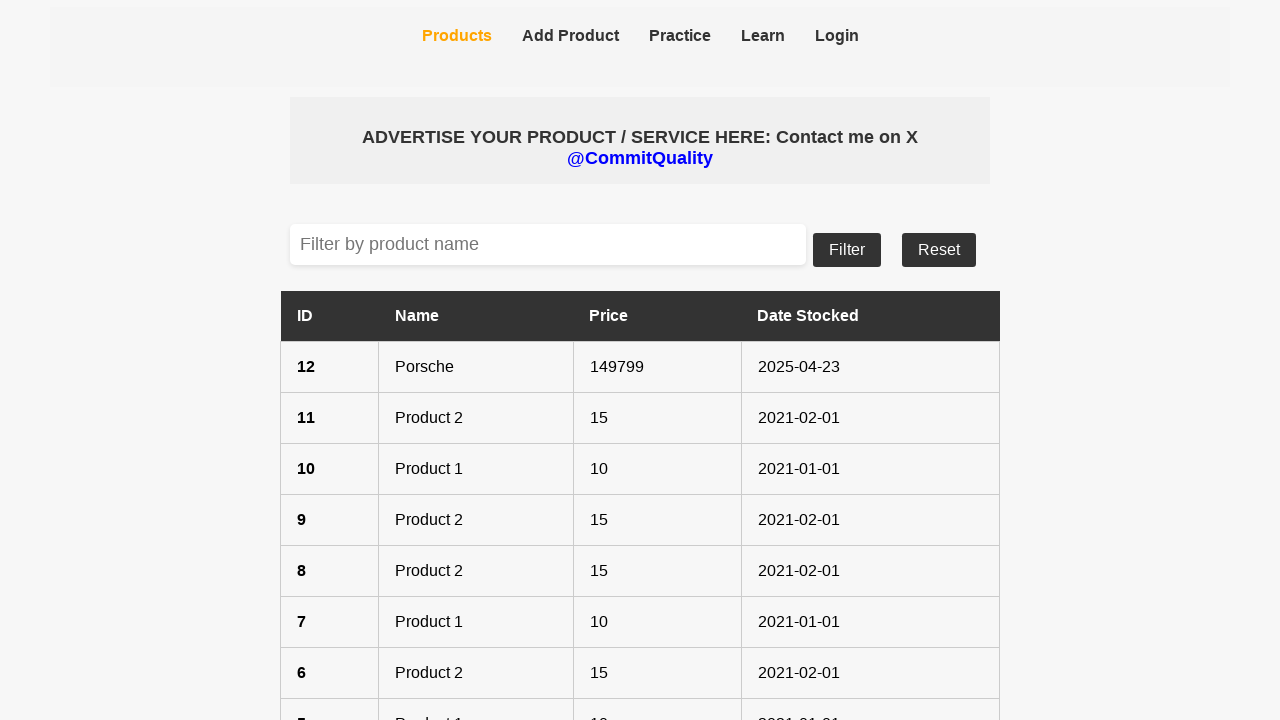

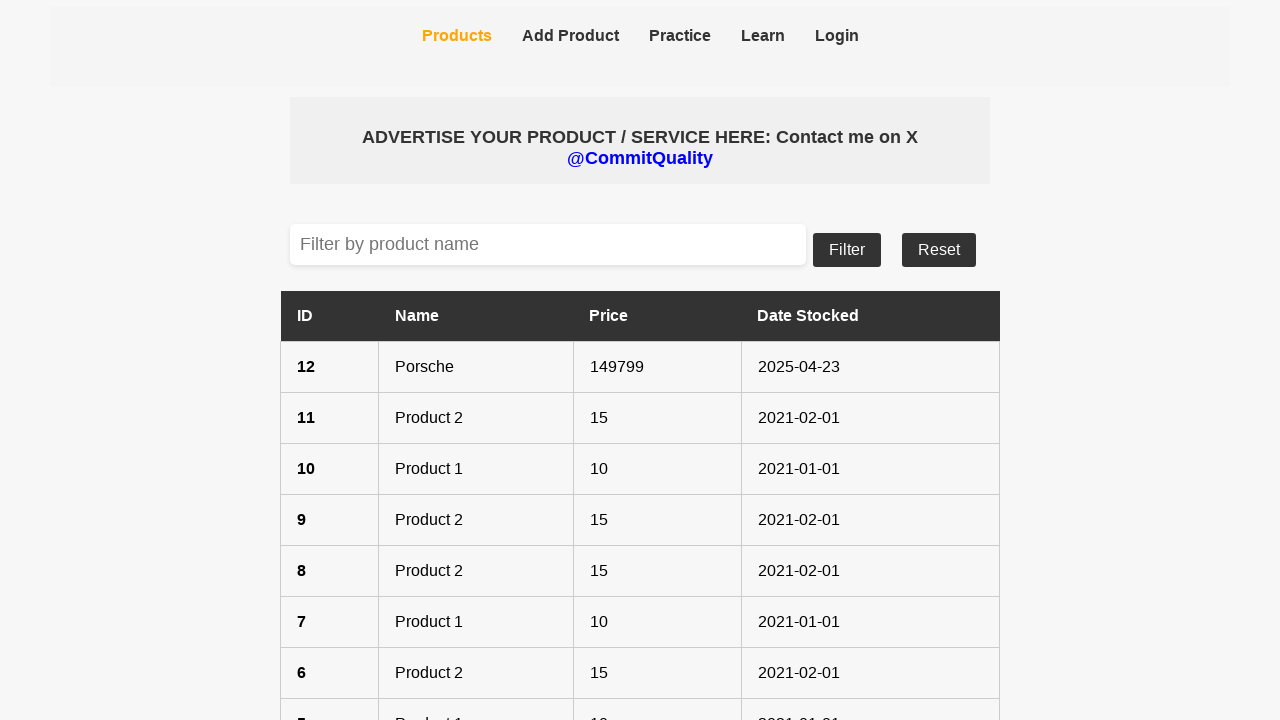